Tests drag and drop functionality by dragging an element and dropping it onto a target element within an iframe

Starting URL: https://jqueryui.com/droppable/

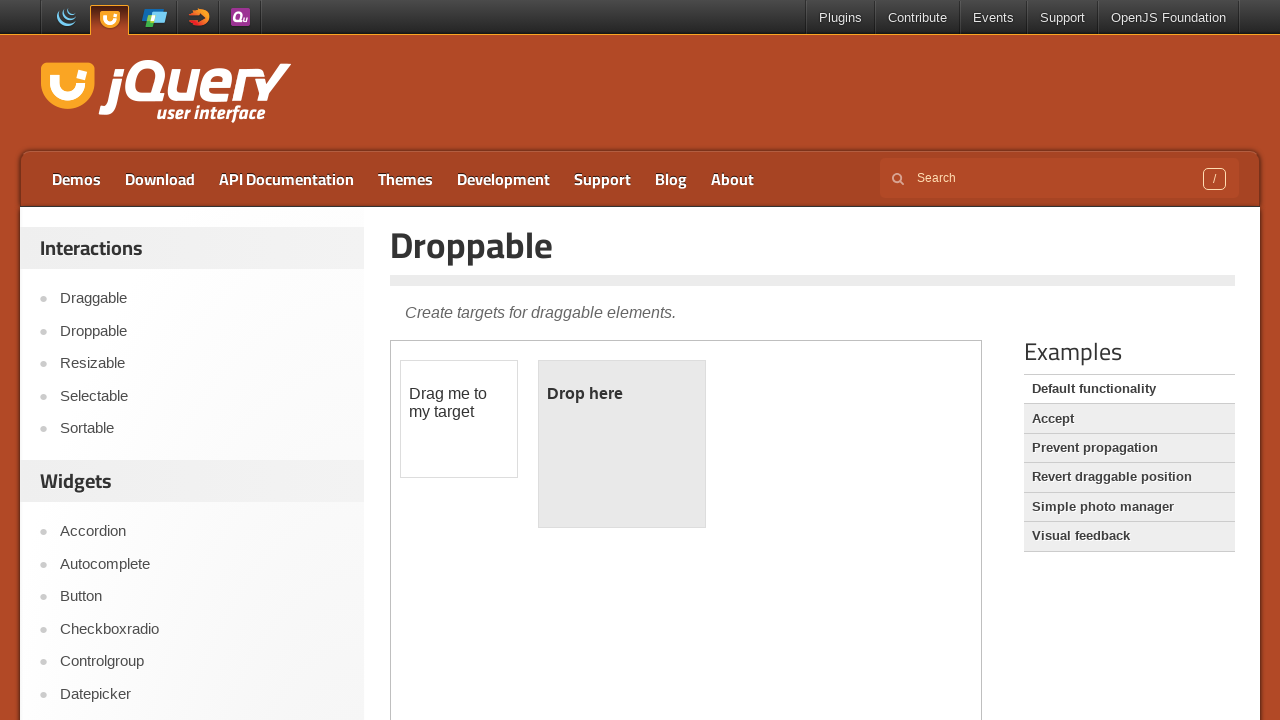

Located the iframe containing the drag and drop demo
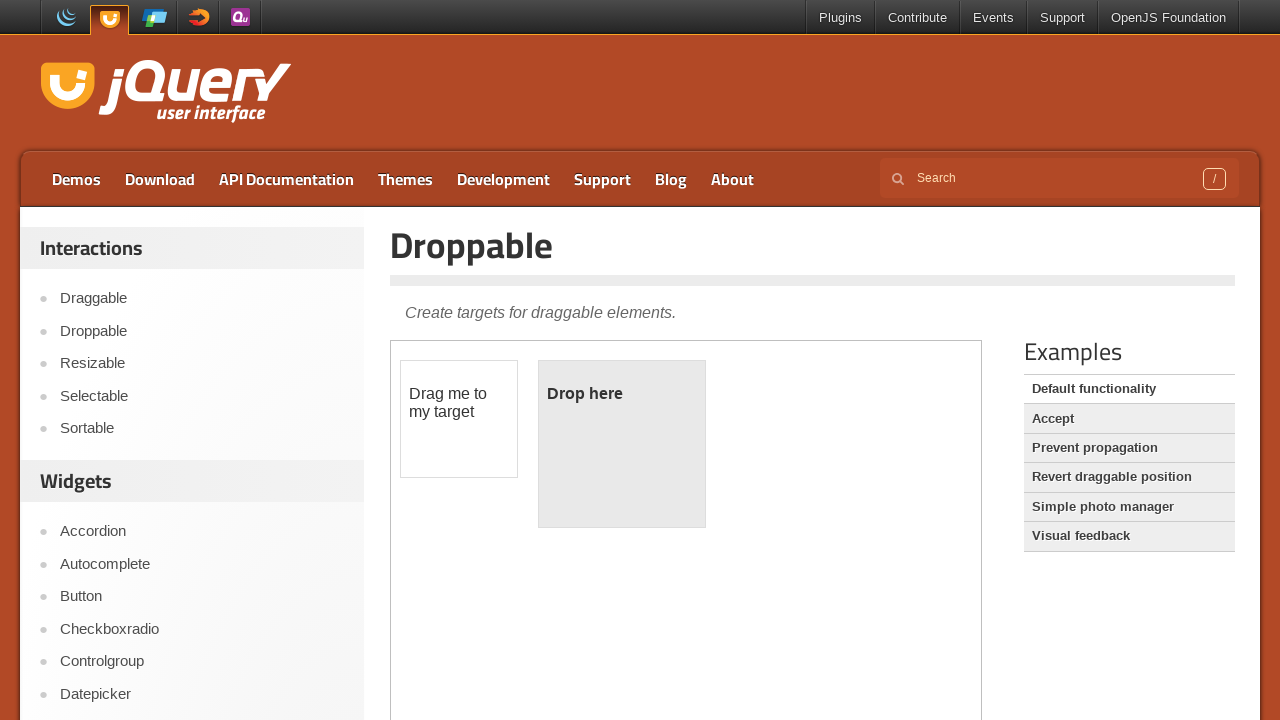

Located the draggable element
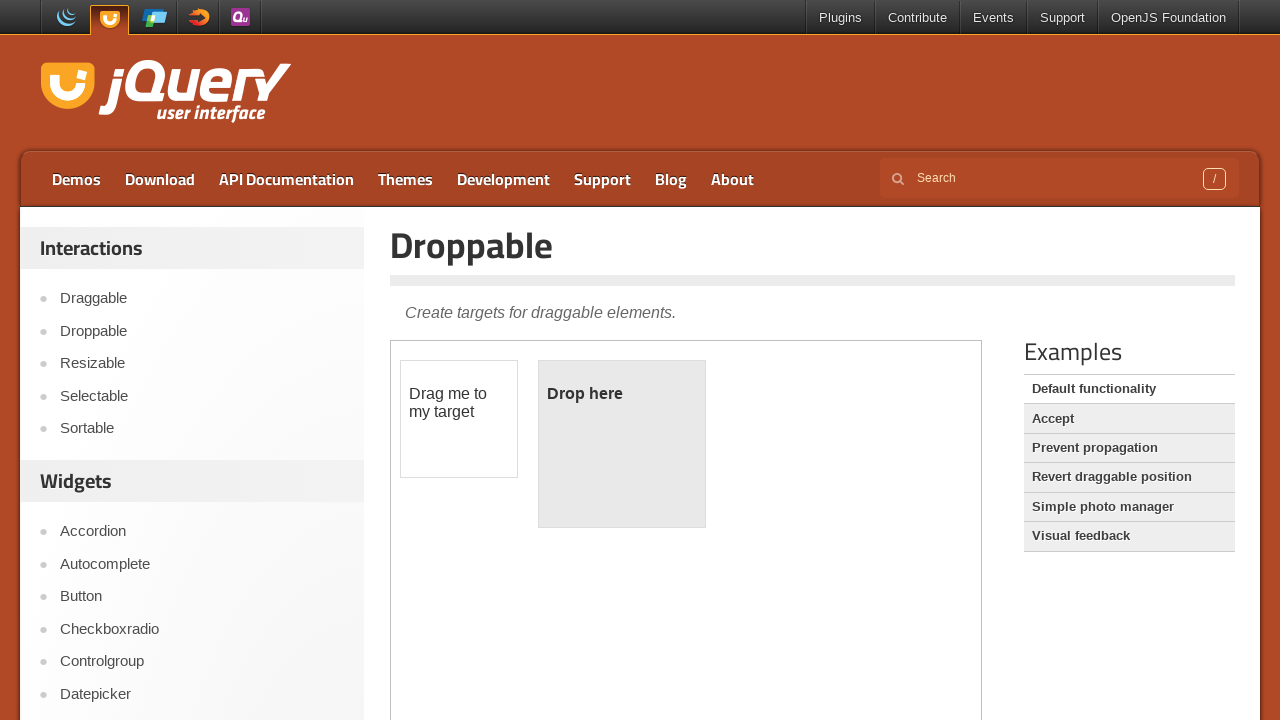

Located the droppable target element
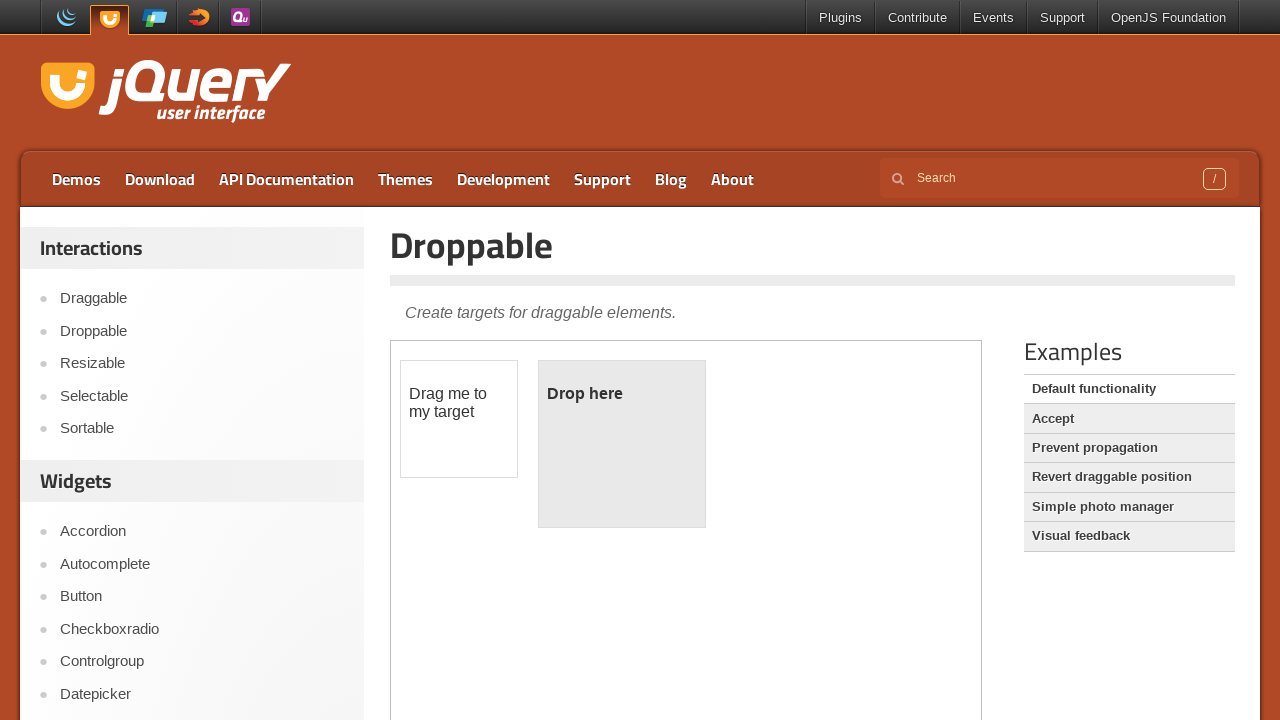

Performed drag and drop action from draggable element to droppable target at (622, 444)
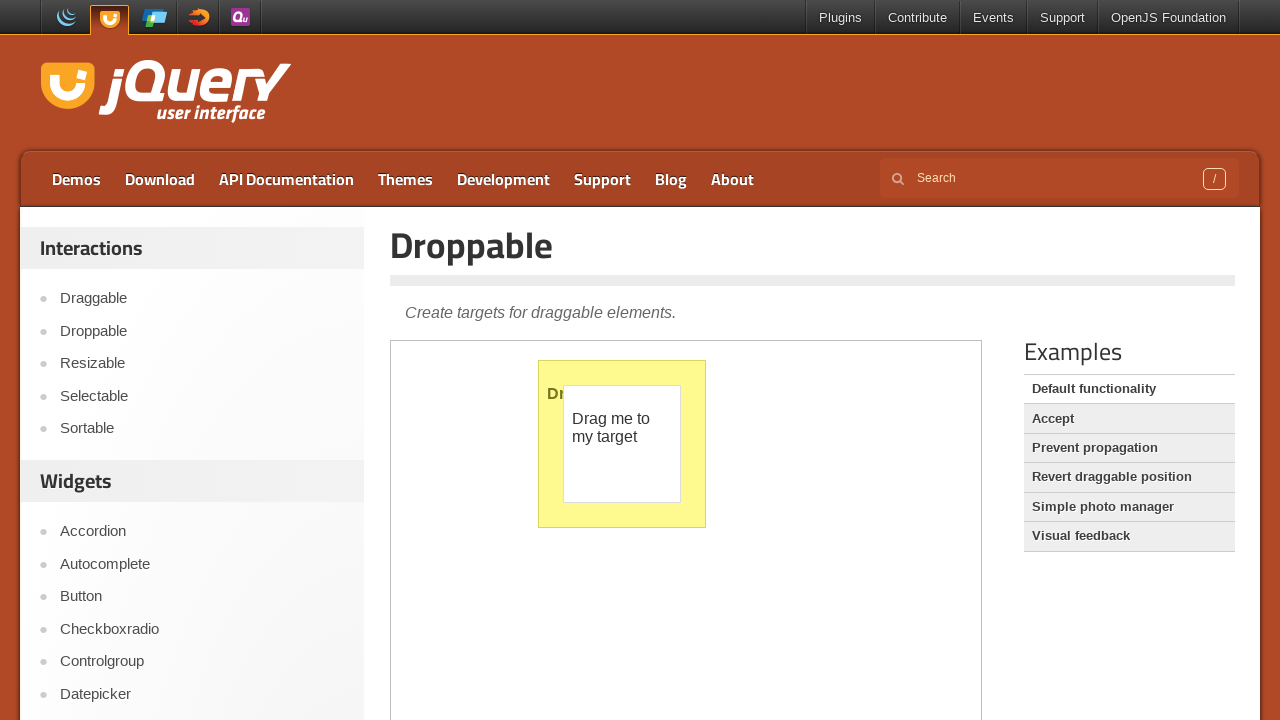

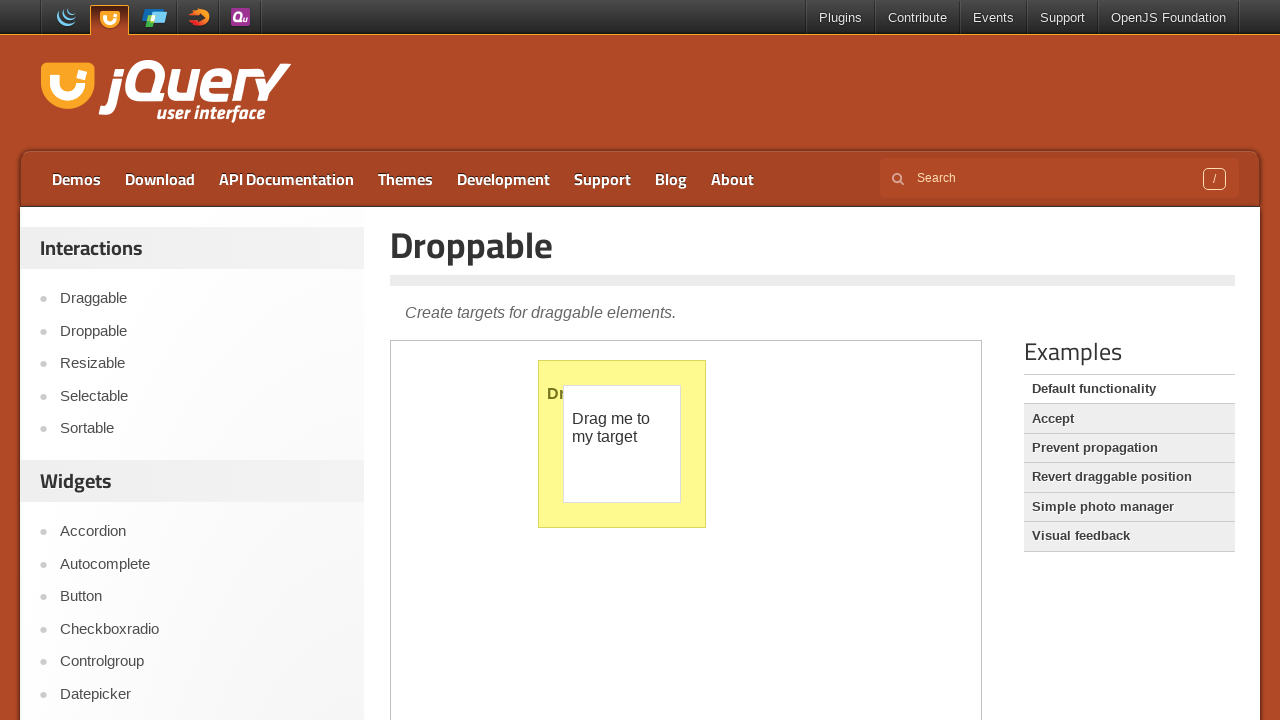